Tests window handling by opening a new window through a link click and switching between parent and child windows to verify content

Starting URL: https://the-internet.herokuapp.com/

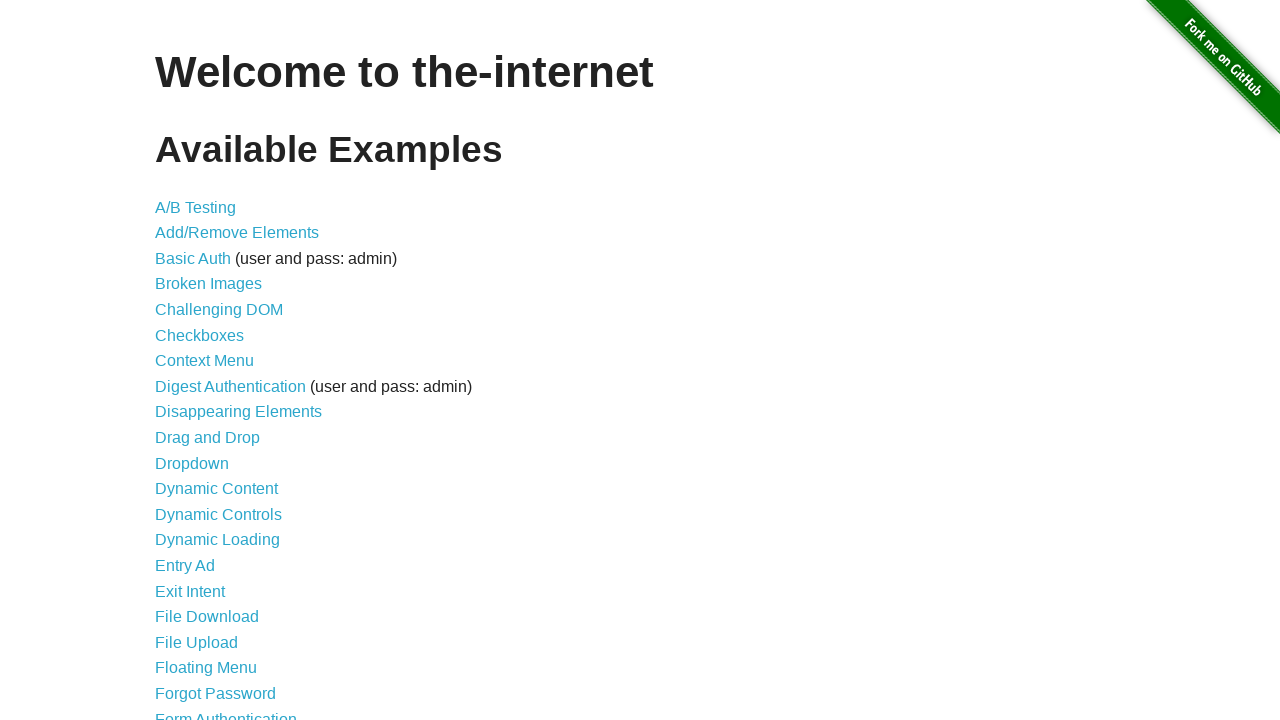

Clicked on 'Multiple Windows' link at (218, 369) on text='Multiple Windows'
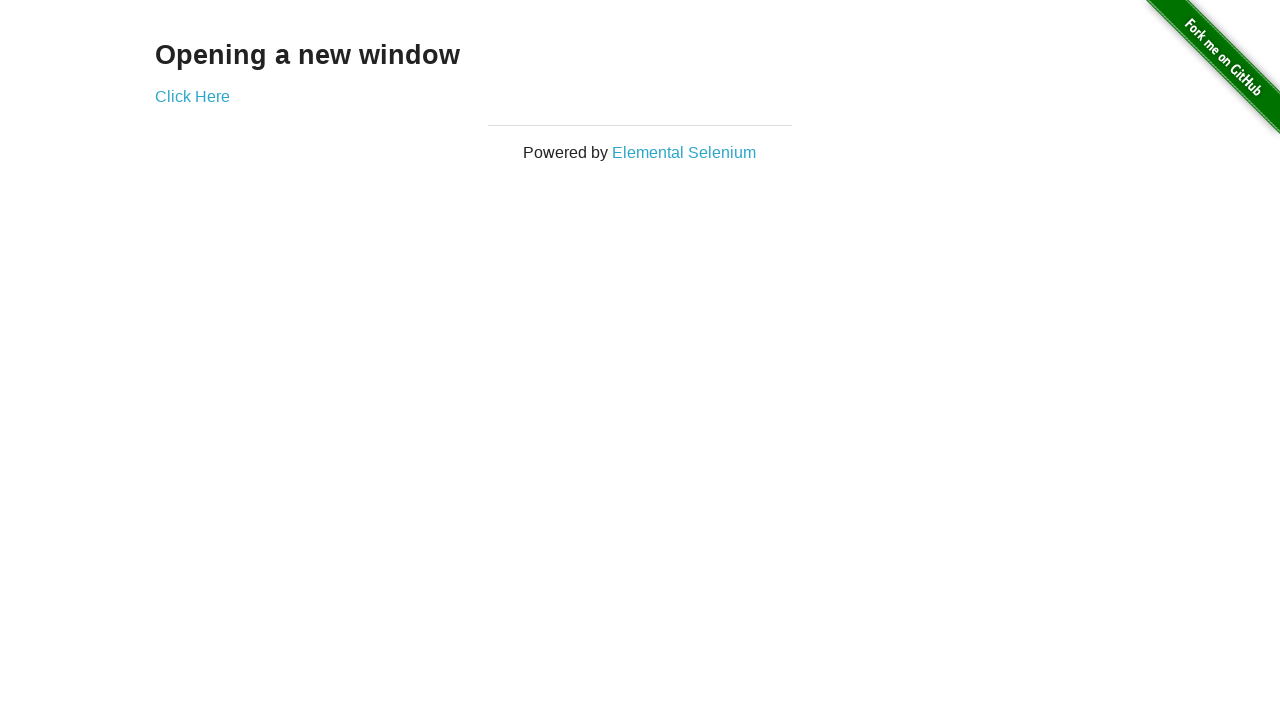

Navigated to Multiple Windows page
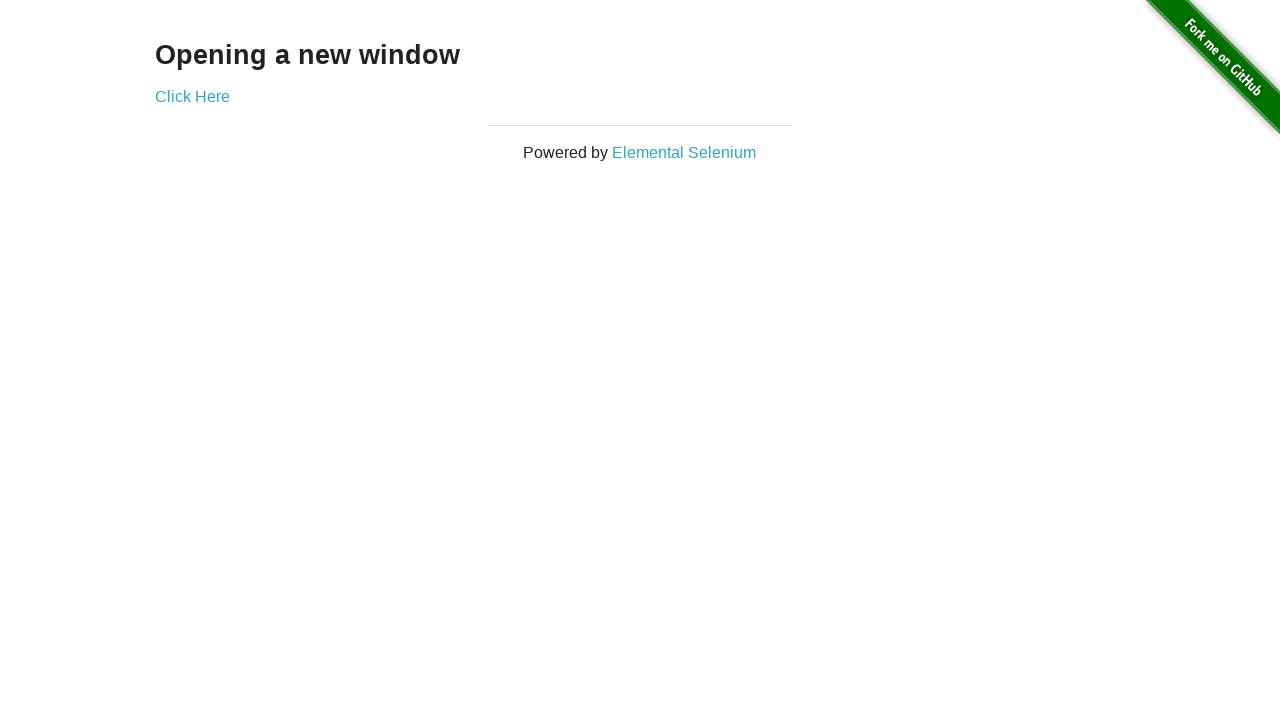

Clicked 'Click Here' and opened new window at (192, 96) on text='Click Here'
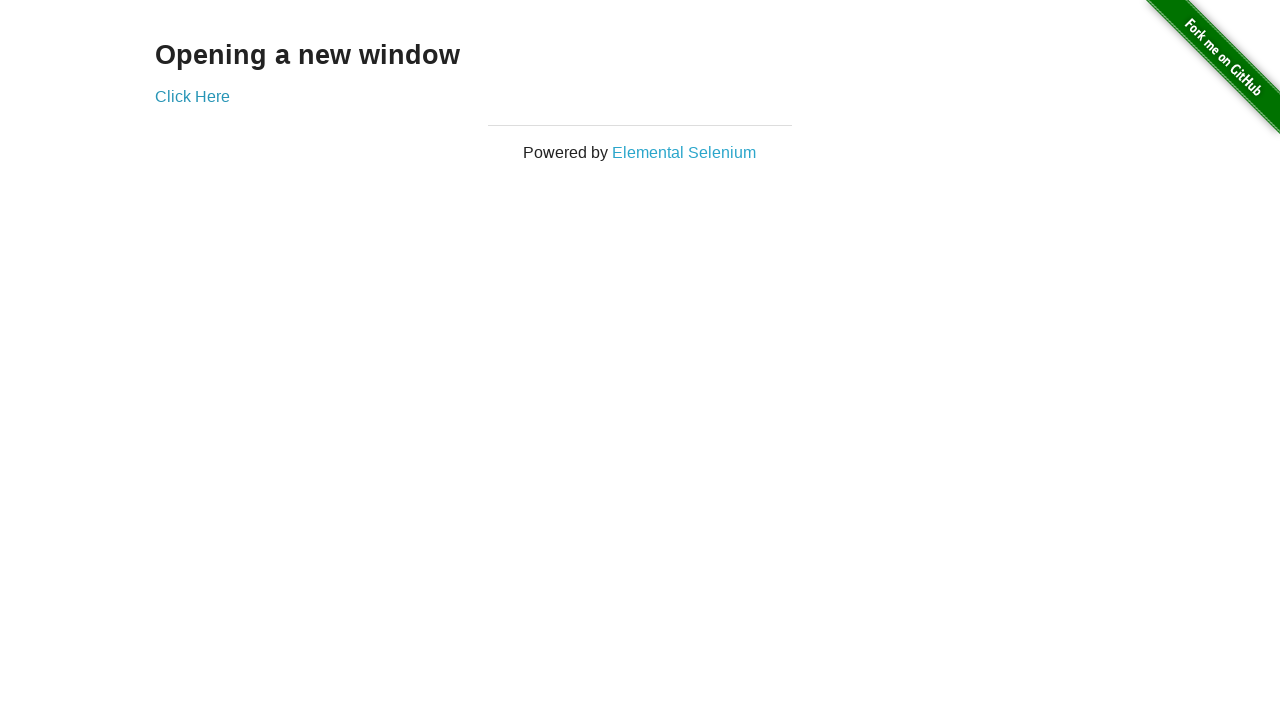

Retrieved text from new window: 'New Window'
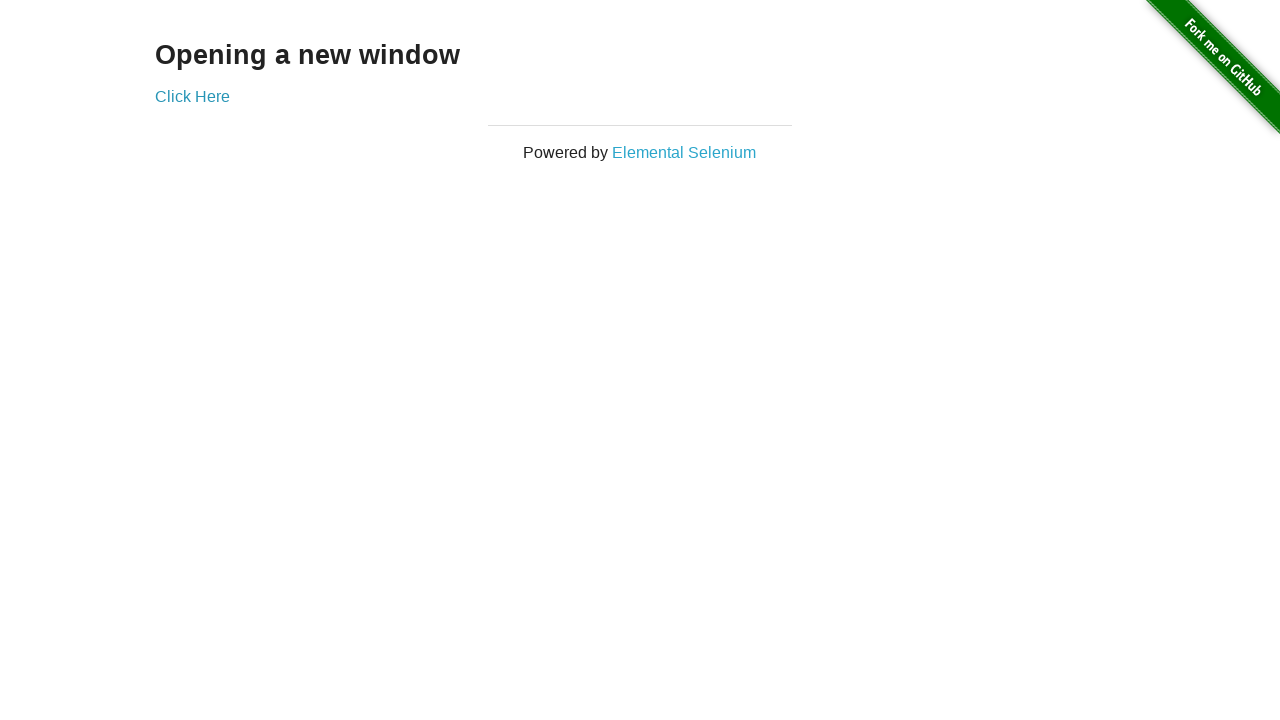

Retrieved text from parent window: 'Opening a new window'
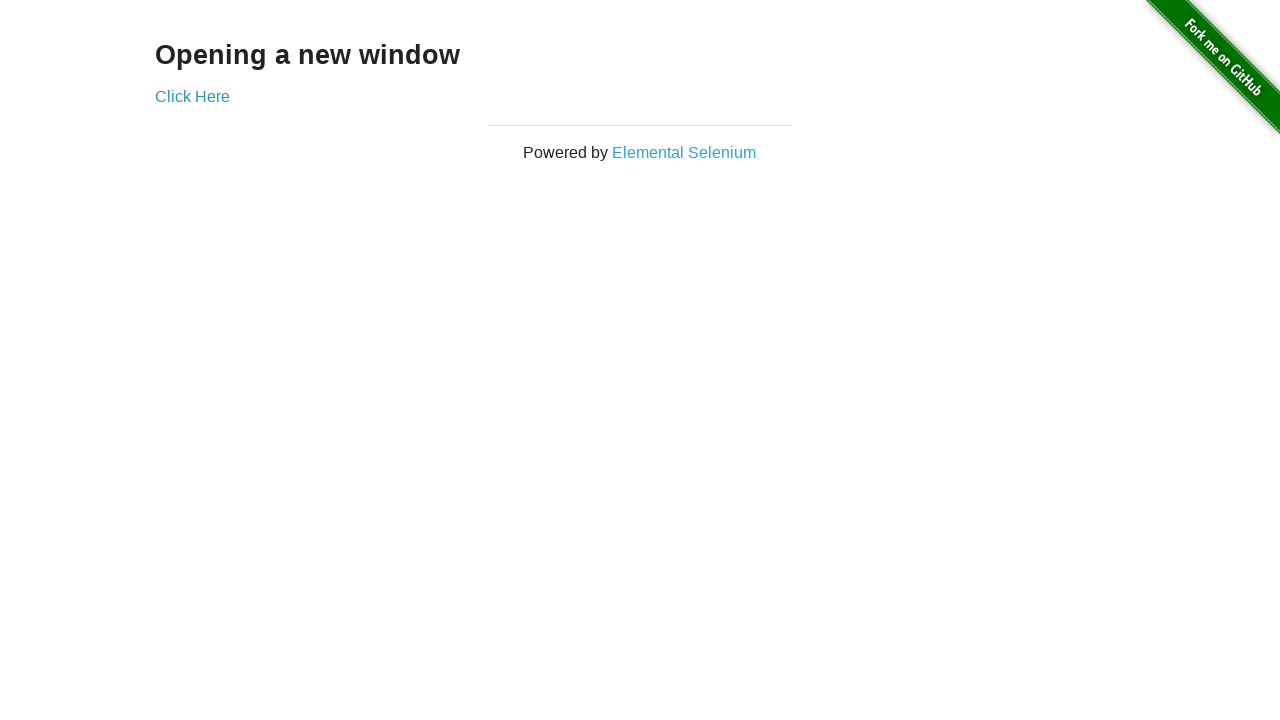

Closed the new window
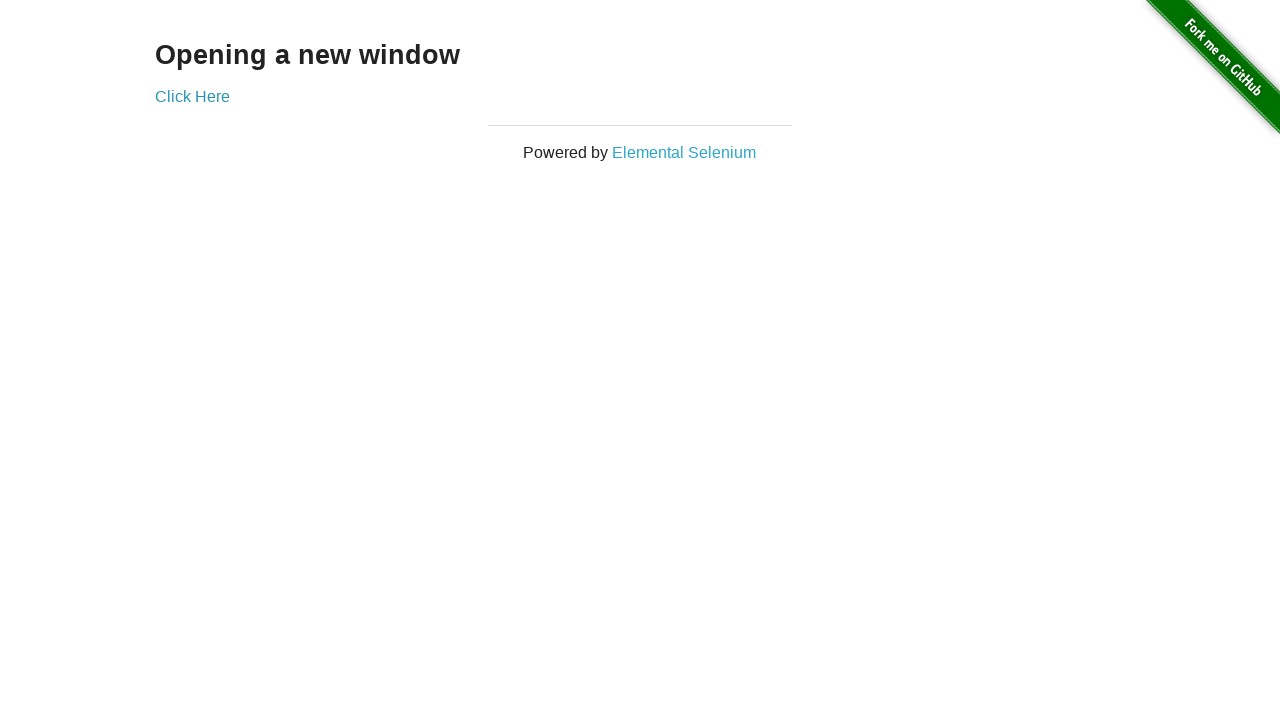

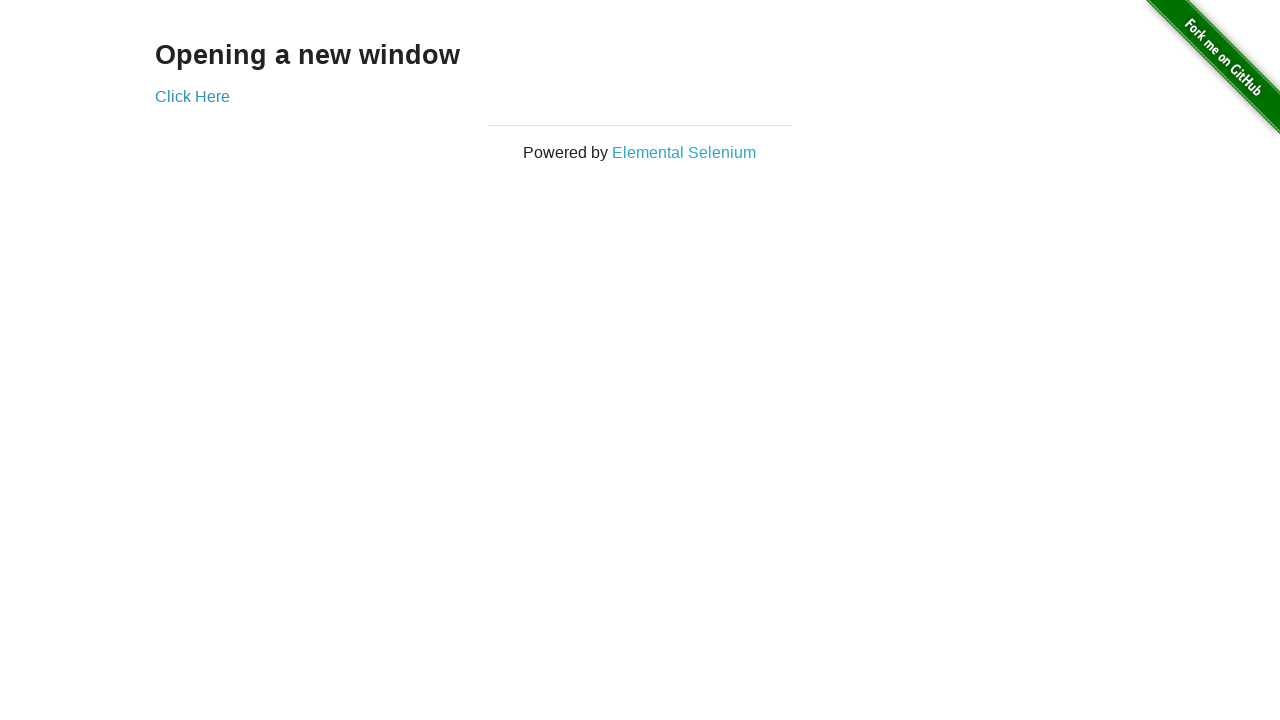